Tests simple click functionality by clicking a button and verifying the dynamic click message appears

Starting URL: https://demoqa.com/buttons

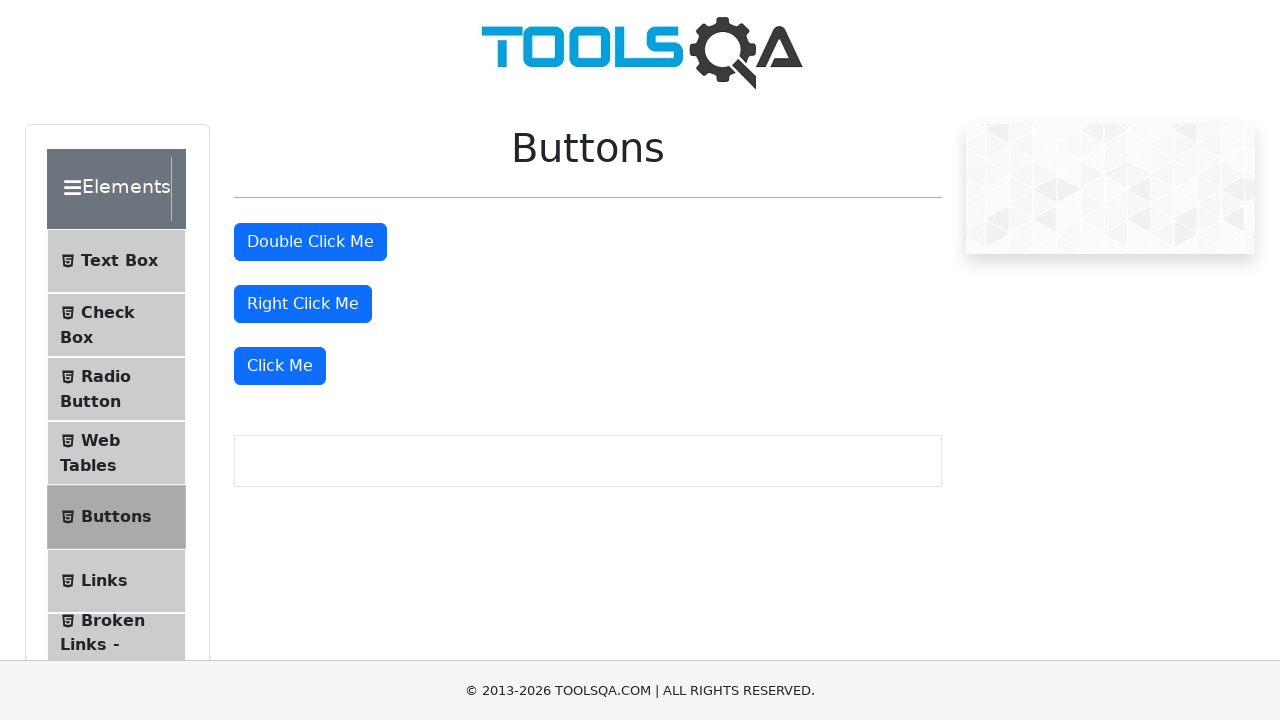

Clicked the 'Click Me' button at (280, 366) on xpath=//*[text()='Click Me']
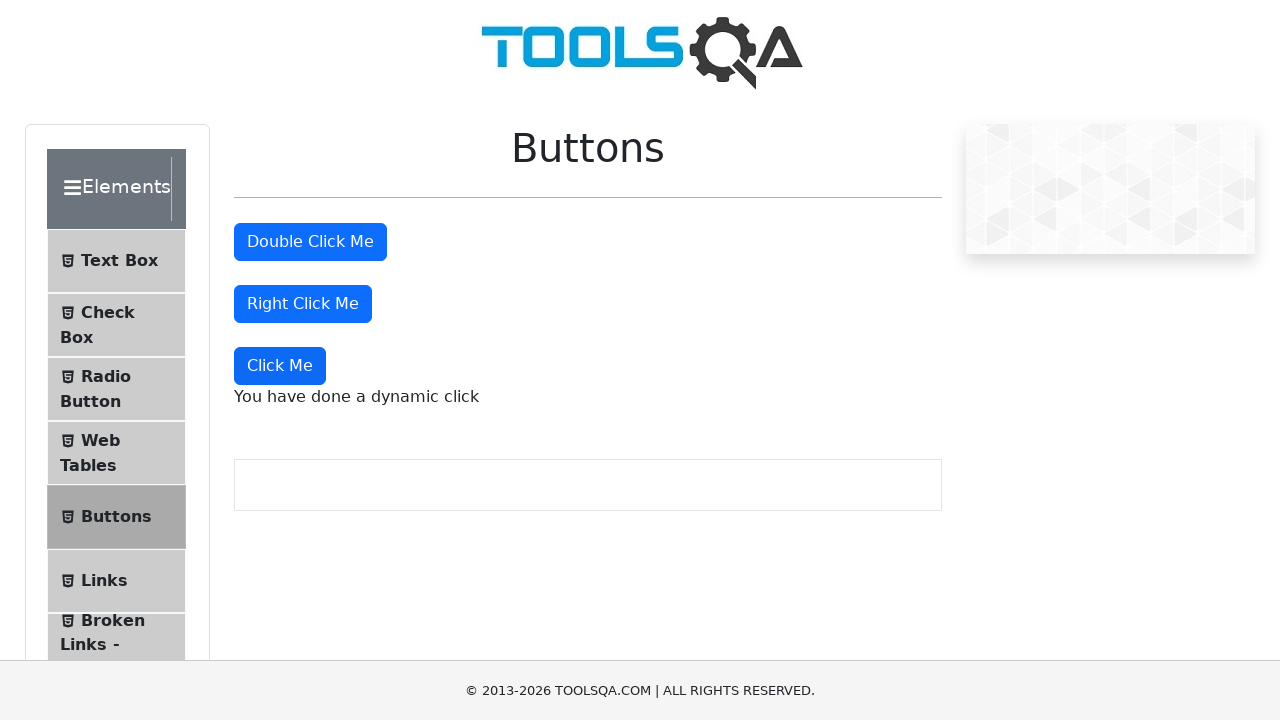

Dynamic click message appeared and loaded
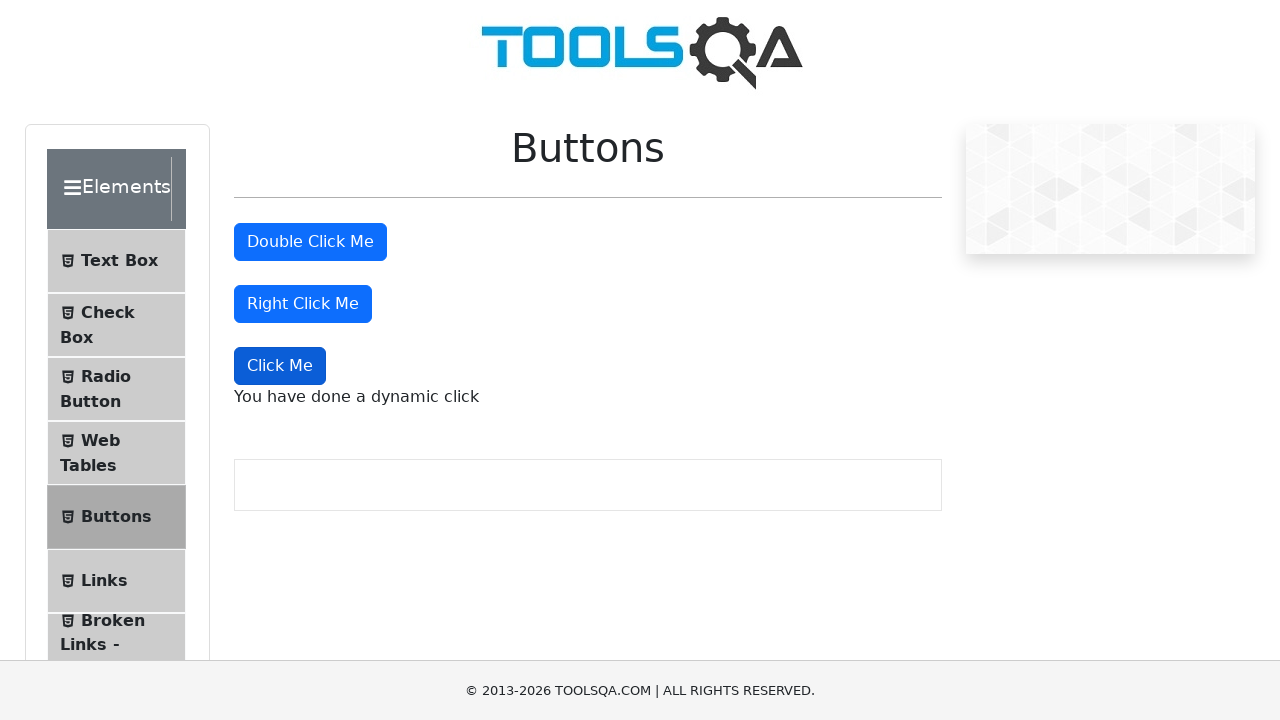

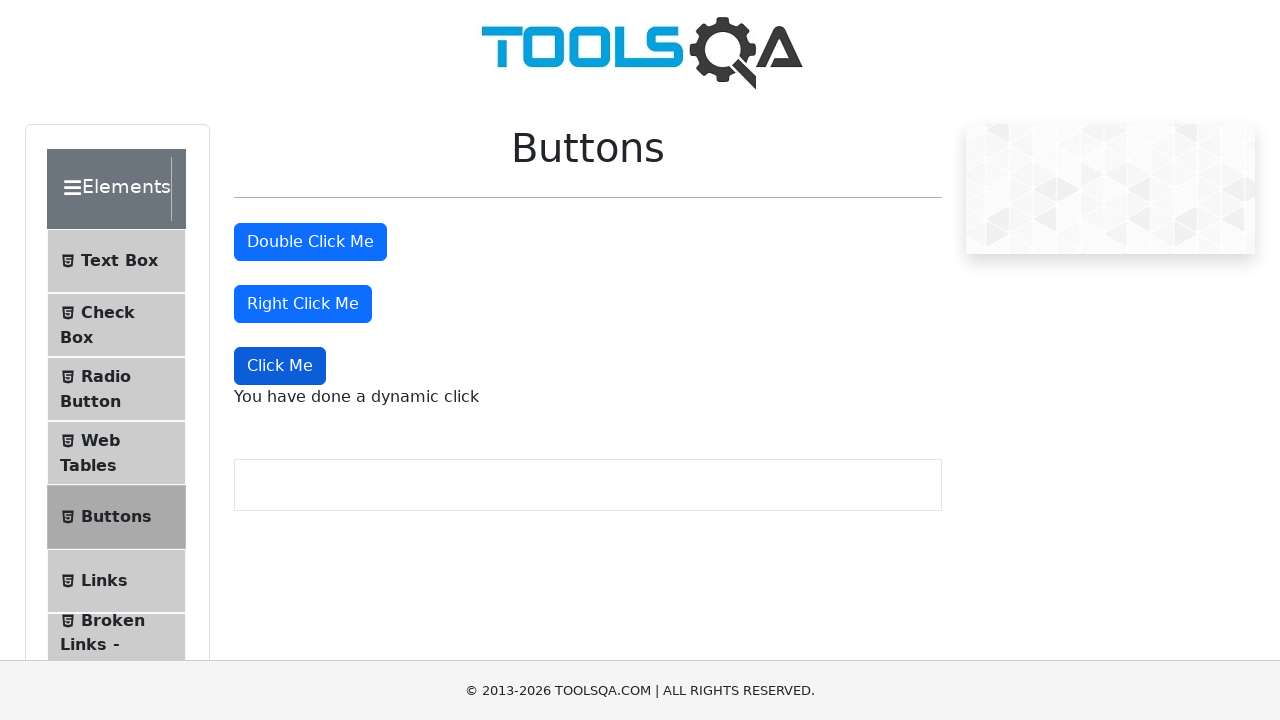